Navigates to JPL Space images page and clicks the full image button to view the featured image

Starting URL: https://data-class-jpl-space.s3.amazonaws.com/JPL_Space/index.html

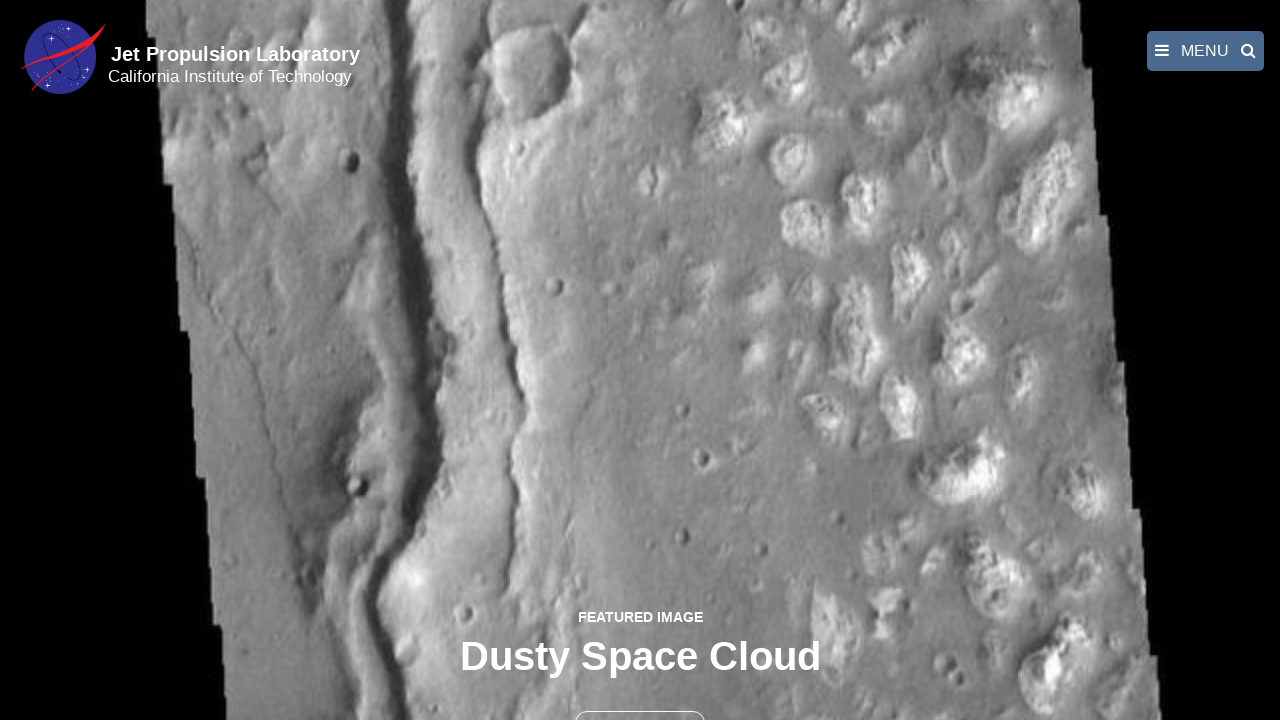

Navigated to JPL Space images page
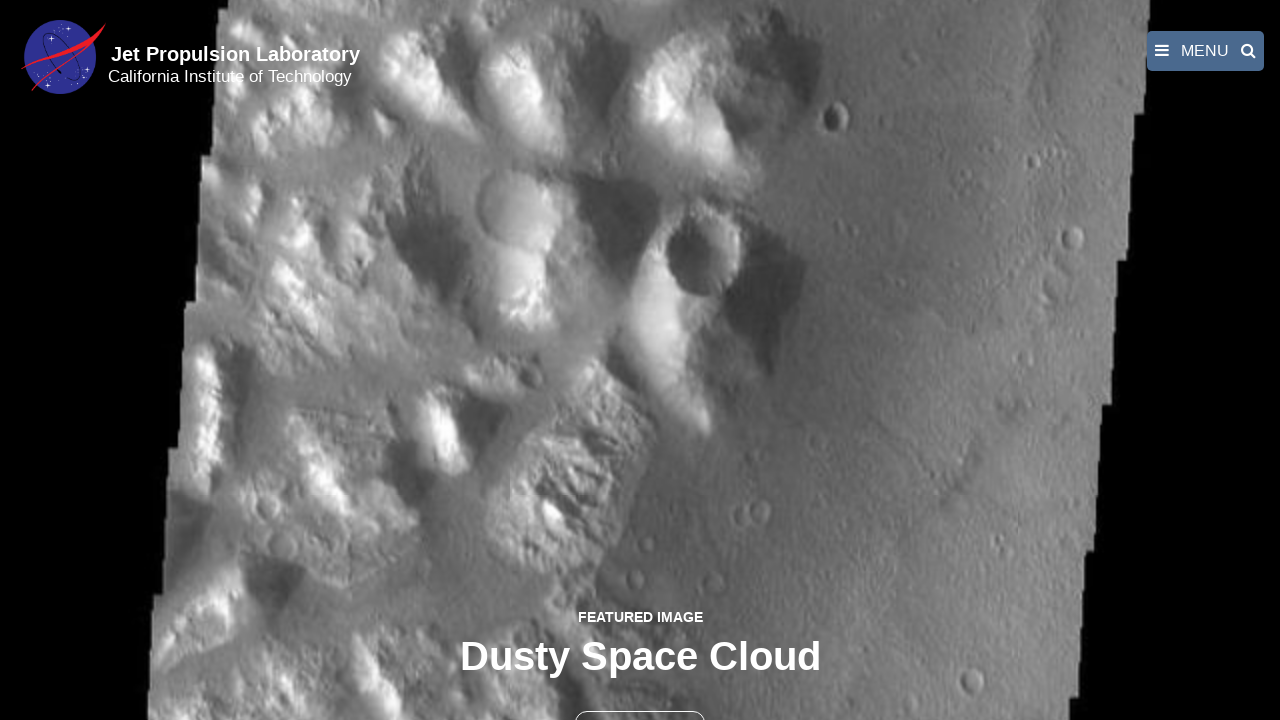

Clicked full image button to view featured image at (640, 699) on button >> nth=1
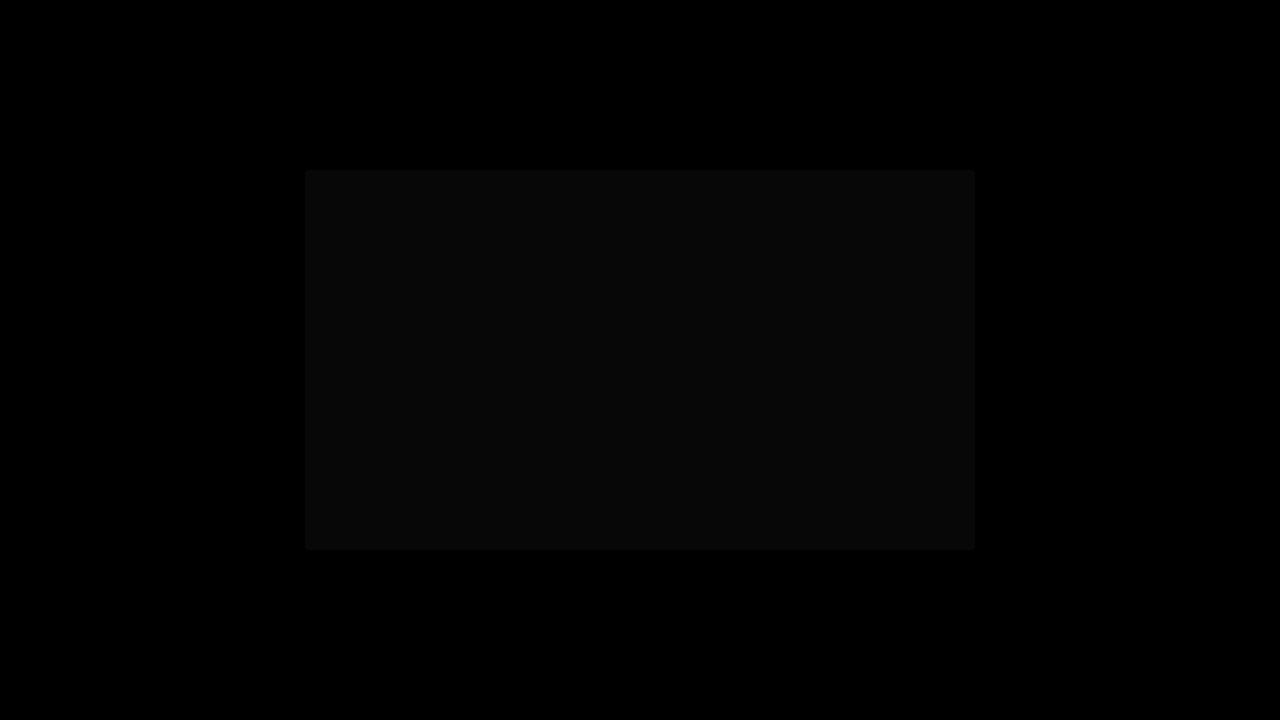

Featured image loaded in fancybox viewer
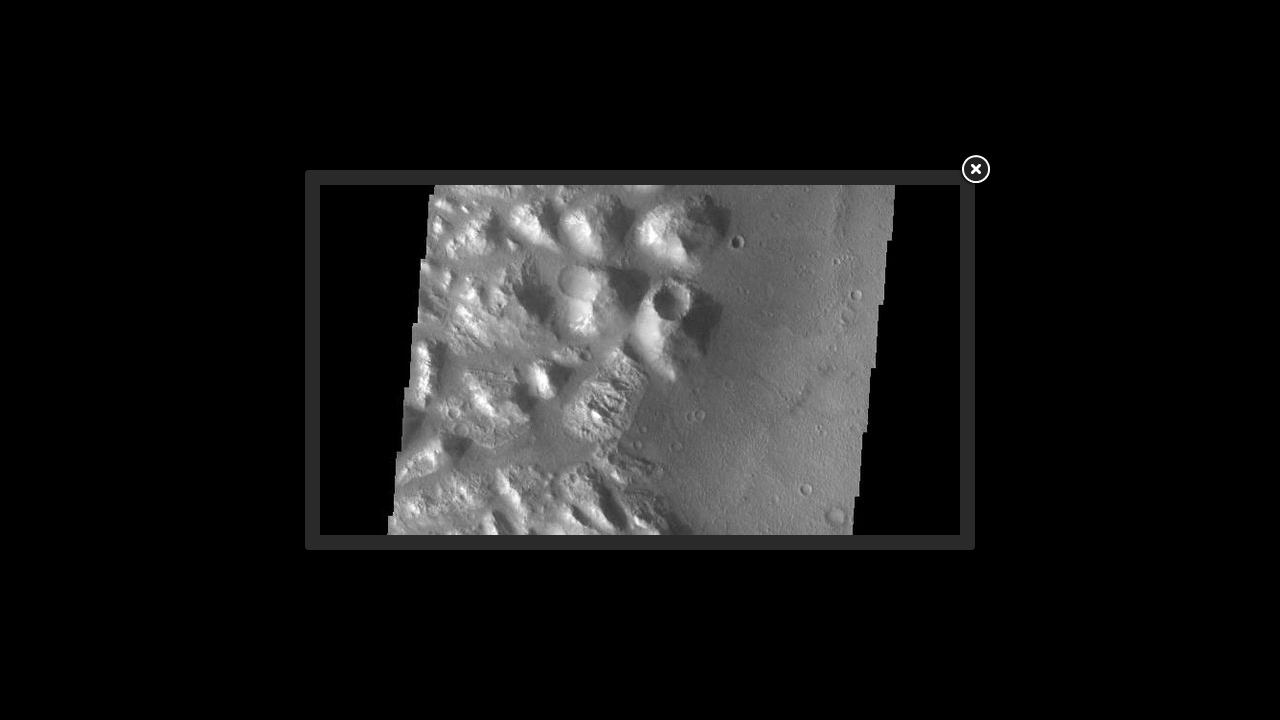

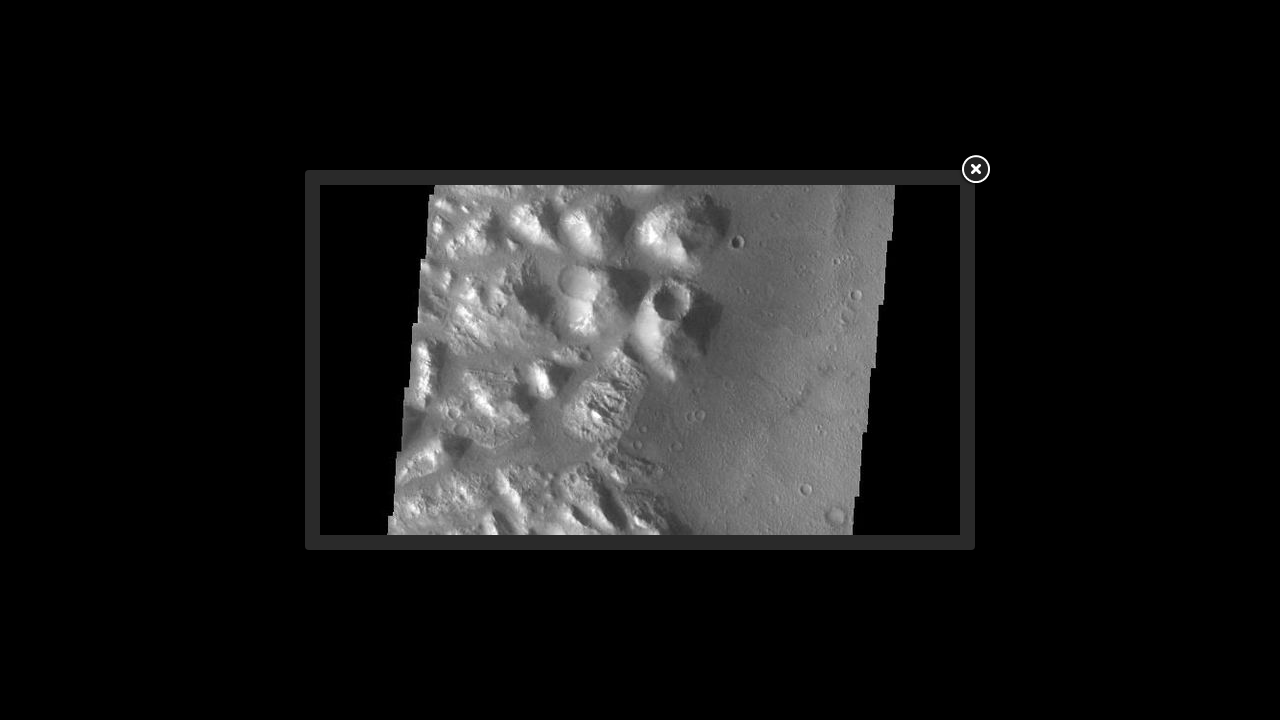